Tests filtering to show only active (incomplete) todo items.

Starting URL: https://demo.playwright.dev/todomvc

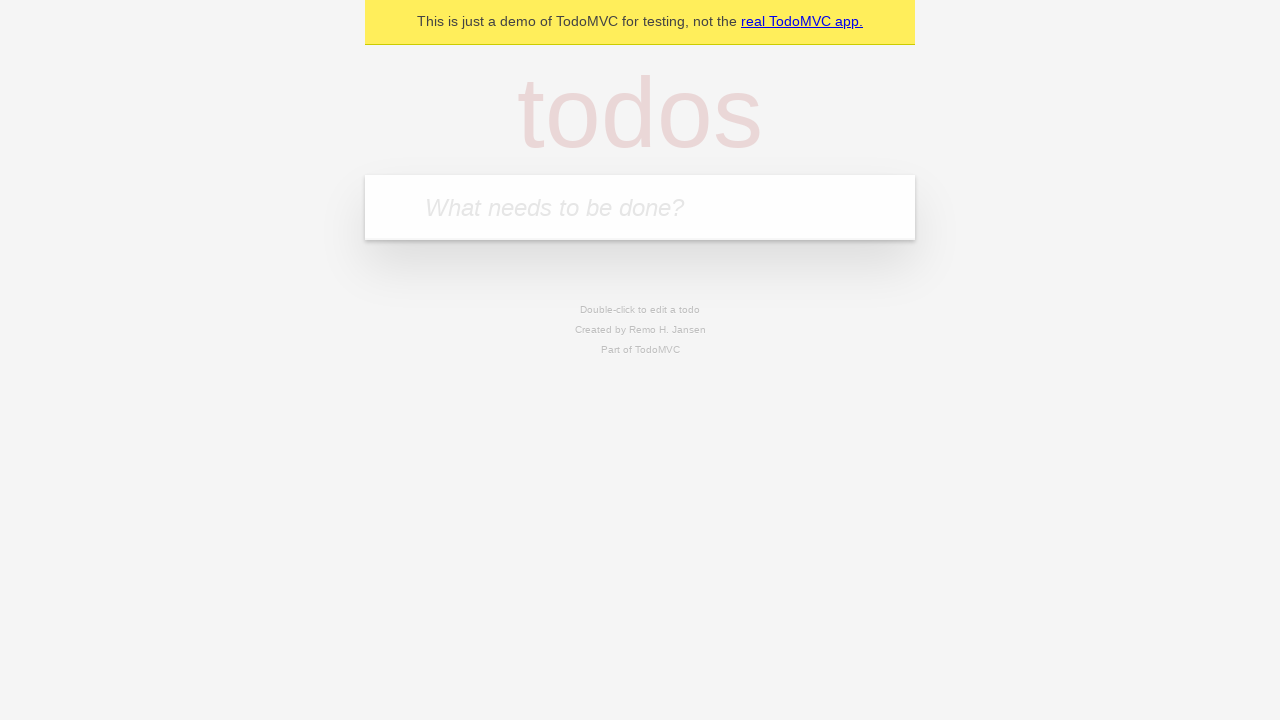

Filled todo input with 'buy some cheese' on internal:attr=[placeholder="What needs to be done?"i]
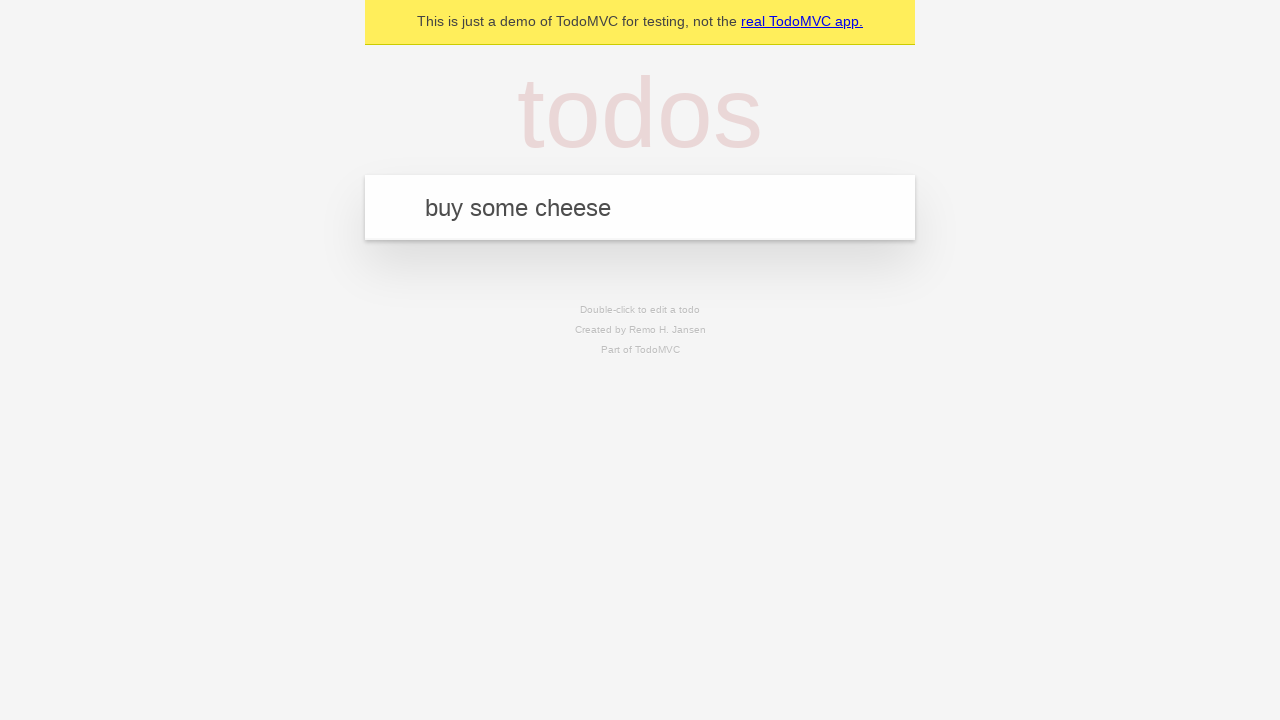

Pressed Enter to create first todo item on internal:attr=[placeholder="What needs to be done?"i]
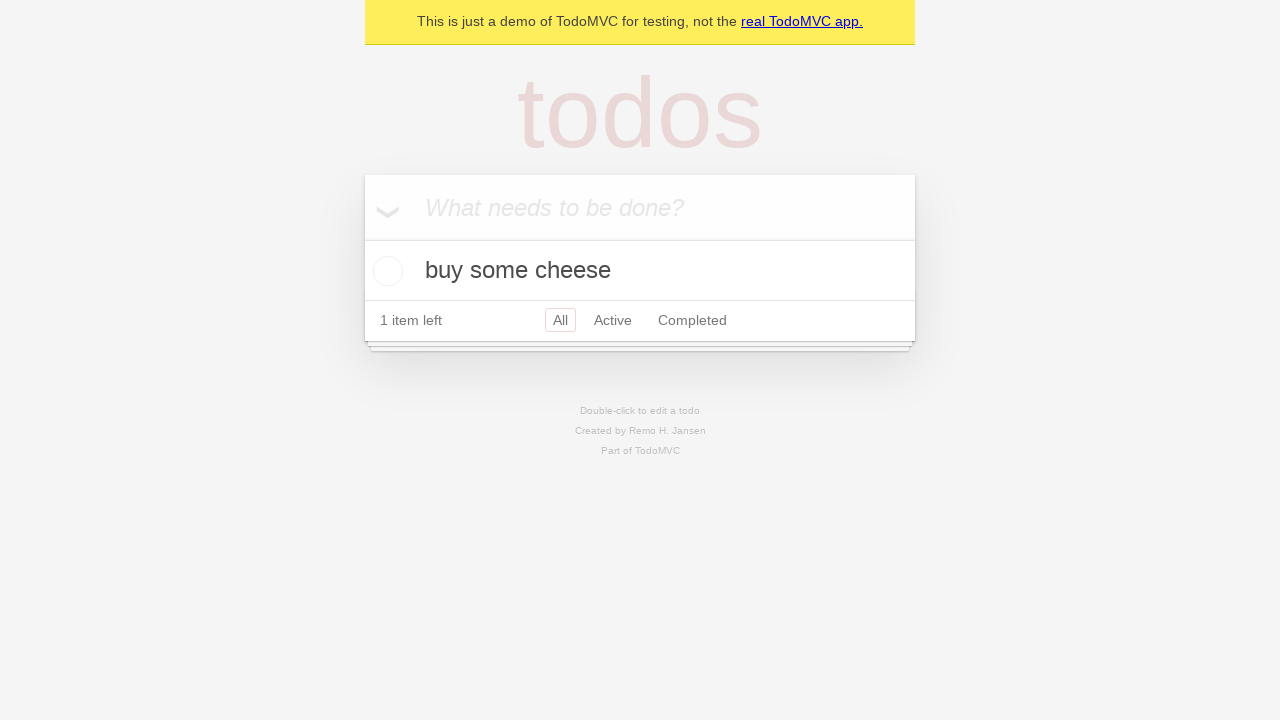

Filled todo input with 'feed the cat' on internal:attr=[placeholder="What needs to be done?"i]
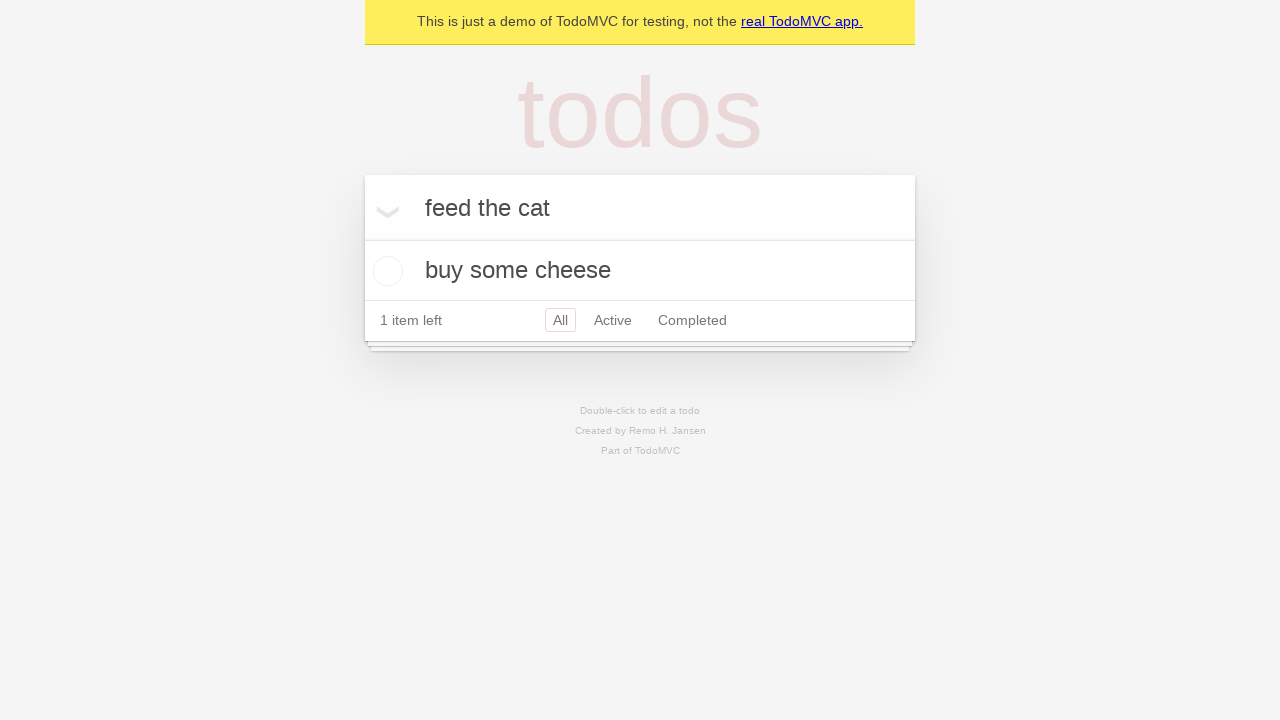

Pressed Enter to create second todo item on internal:attr=[placeholder="What needs to be done?"i]
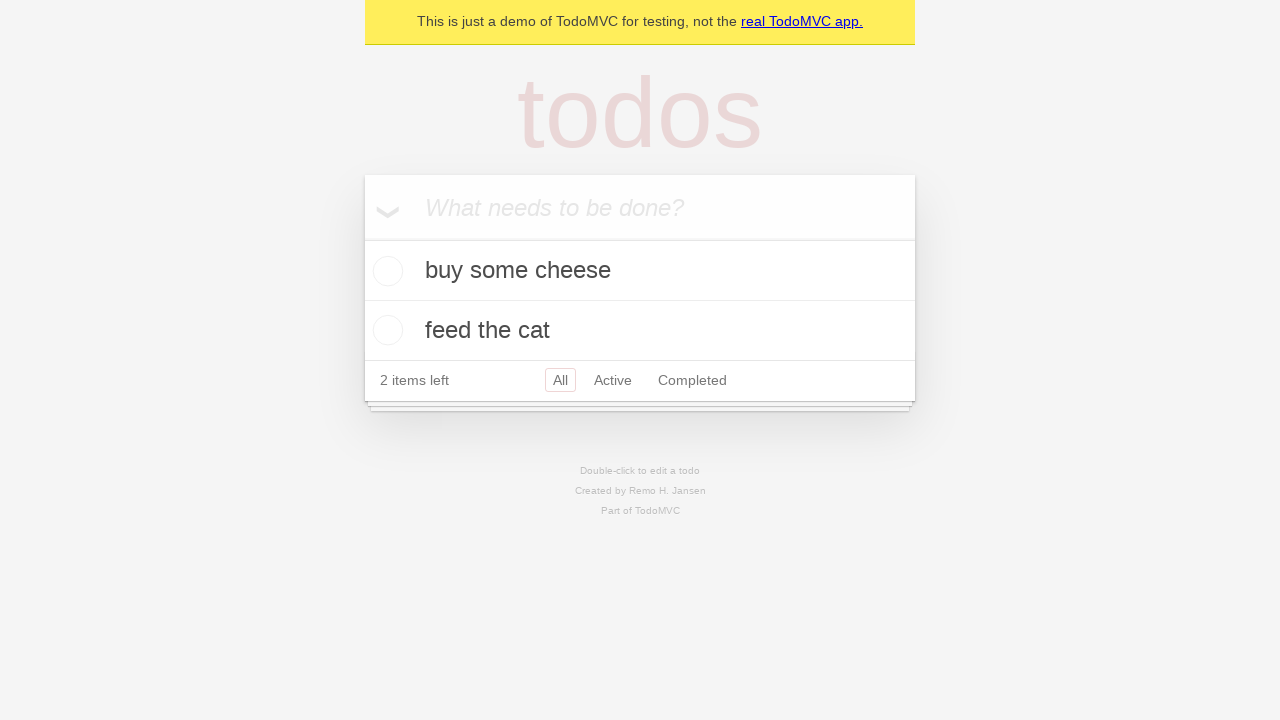

Filled todo input with 'book a doctors appointment' on internal:attr=[placeholder="What needs to be done?"i]
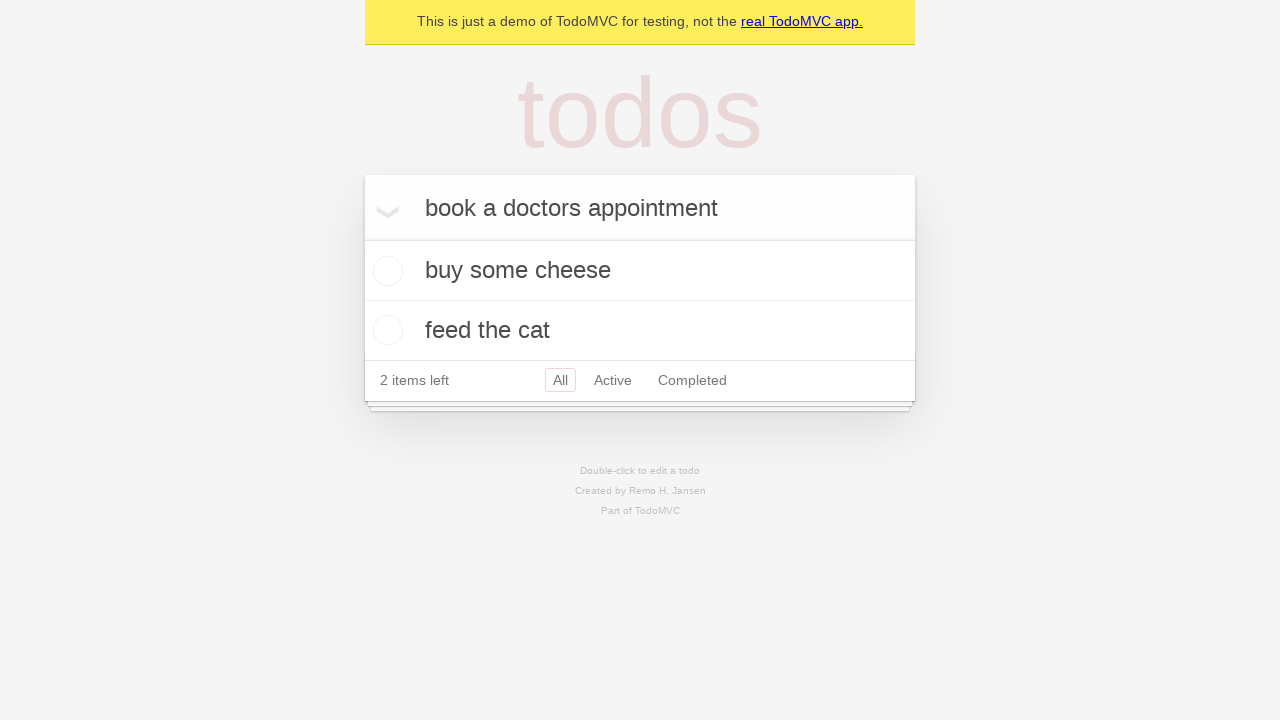

Pressed Enter to create third todo item on internal:attr=[placeholder="What needs to be done?"i]
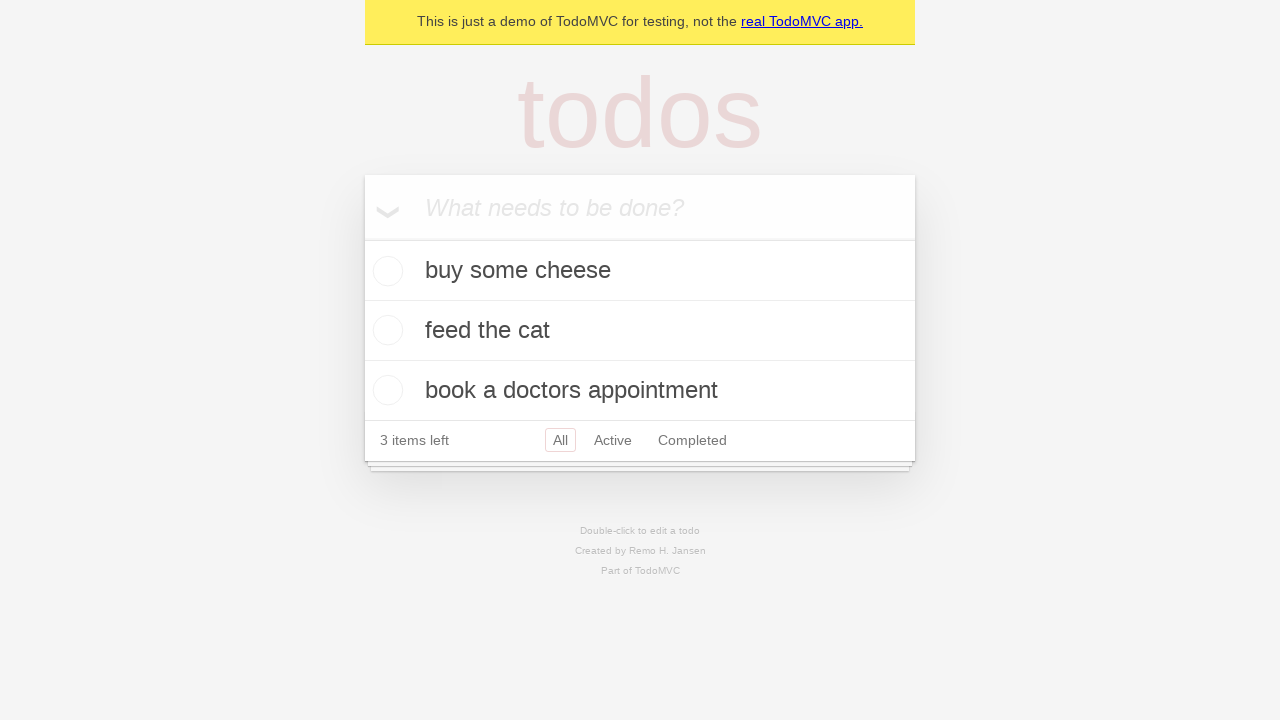

Checked the second todo item to mark it as complete at (385, 330) on .todo-list li .toggle >> nth=1
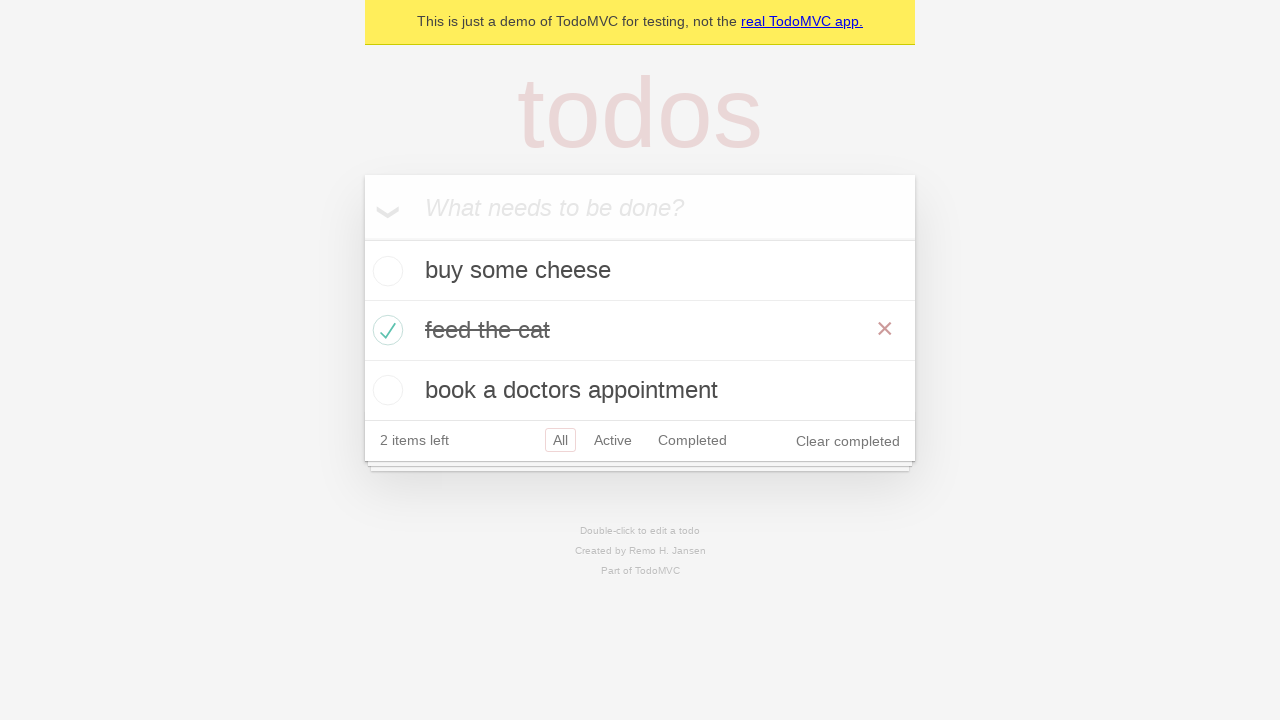

Clicked Active filter to display only incomplete todo items at (613, 440) on internal:role=link[name="Active"i]
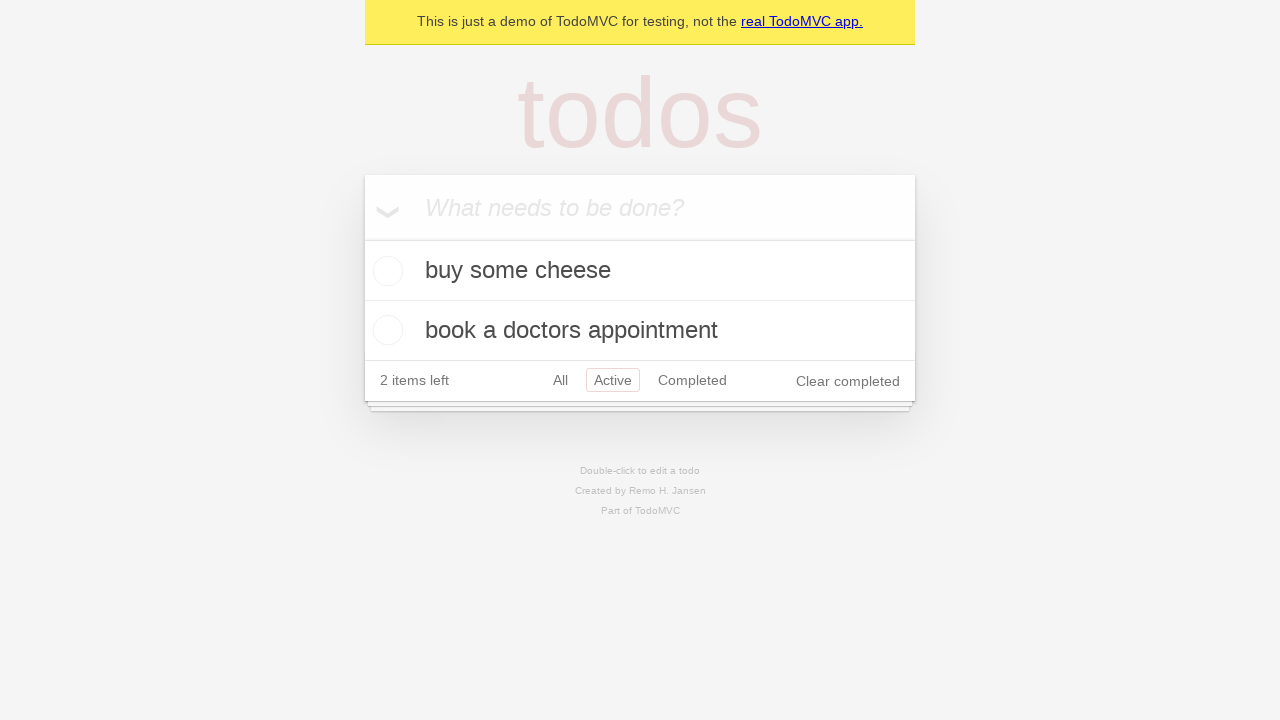

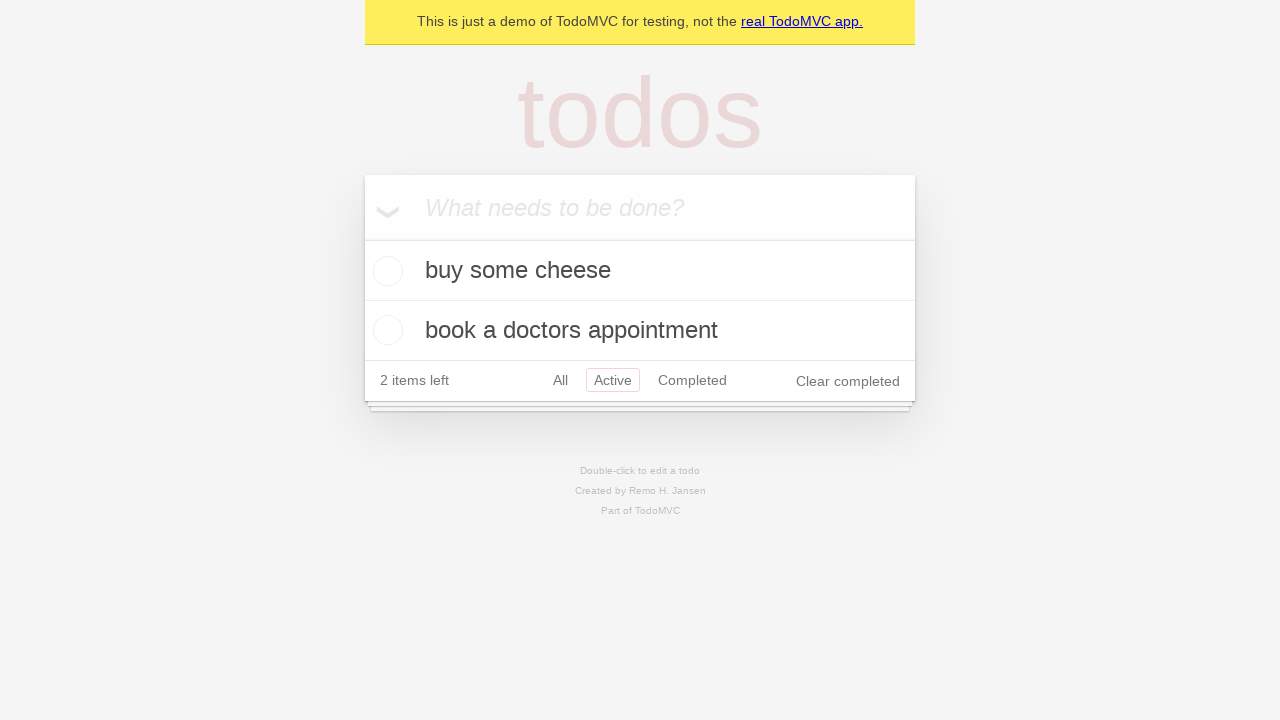